Tests custom radio button functionality on Angular Material by clicking a radio button using JavaScript and verifying it becomes selected

Starting URL: https://material.angular.io/components/radio/examples

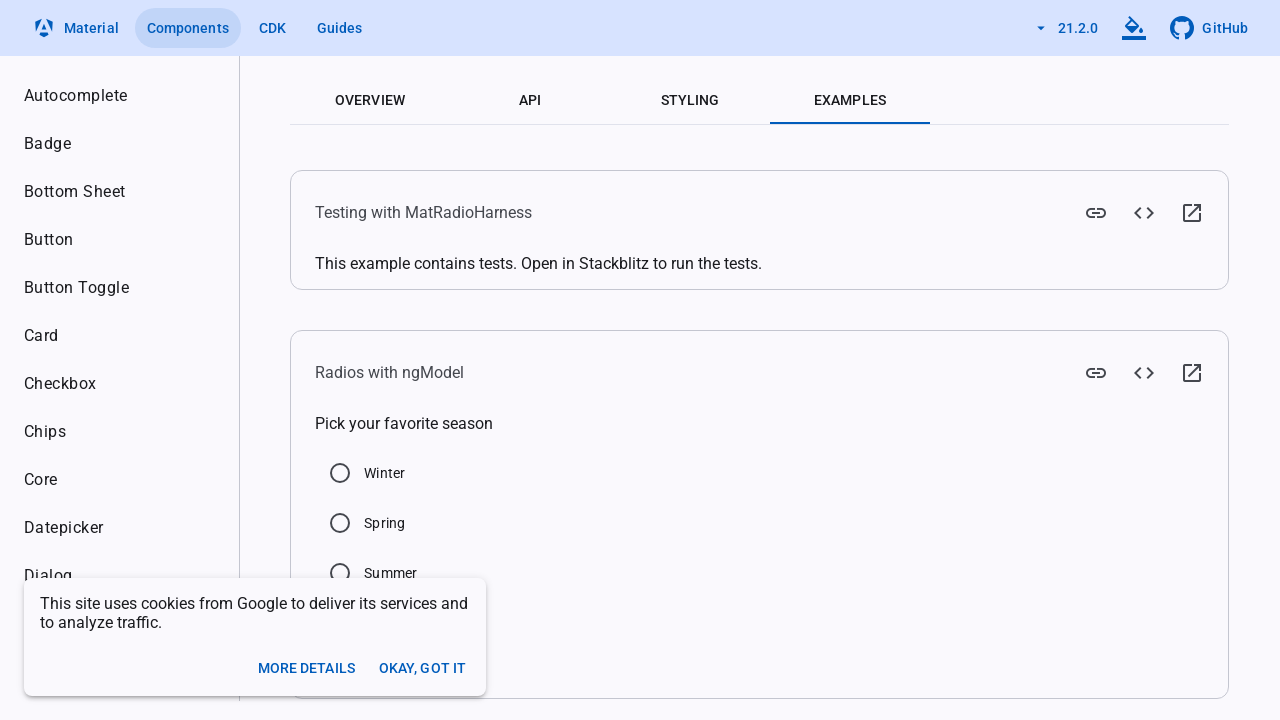

Clicked Summer radio button using JavaScript
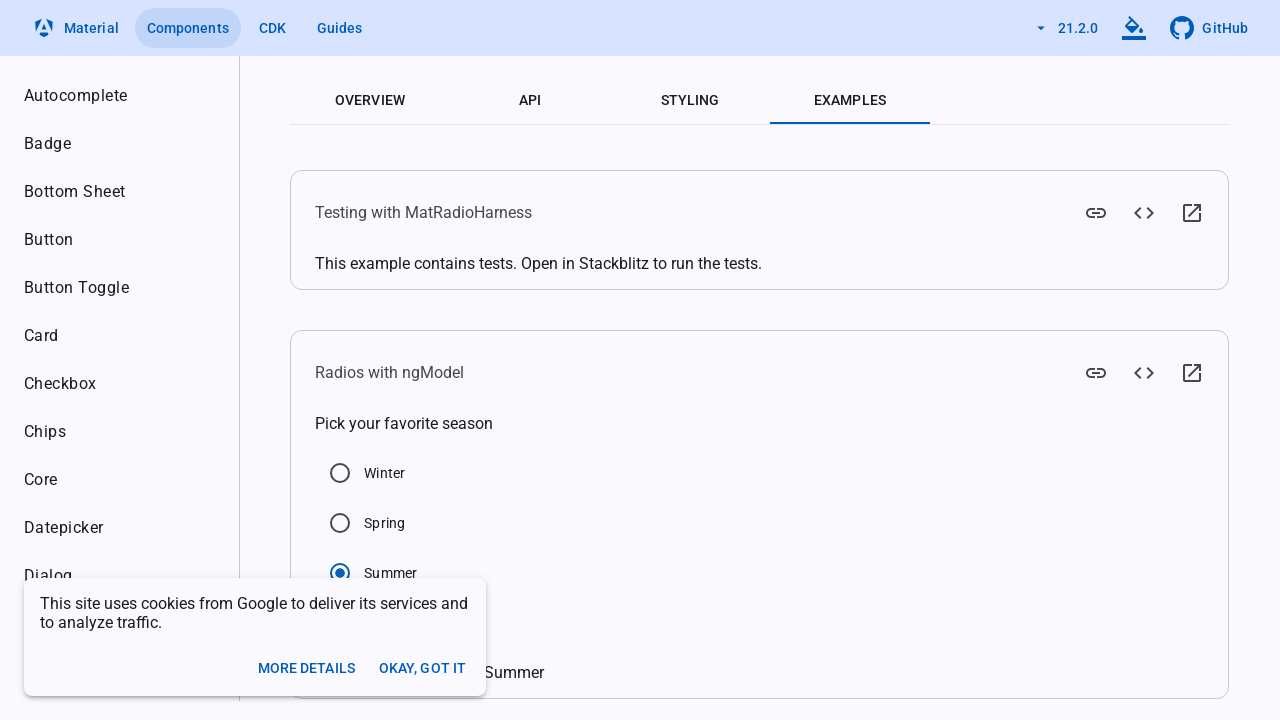

Verified Summer radio button is selected
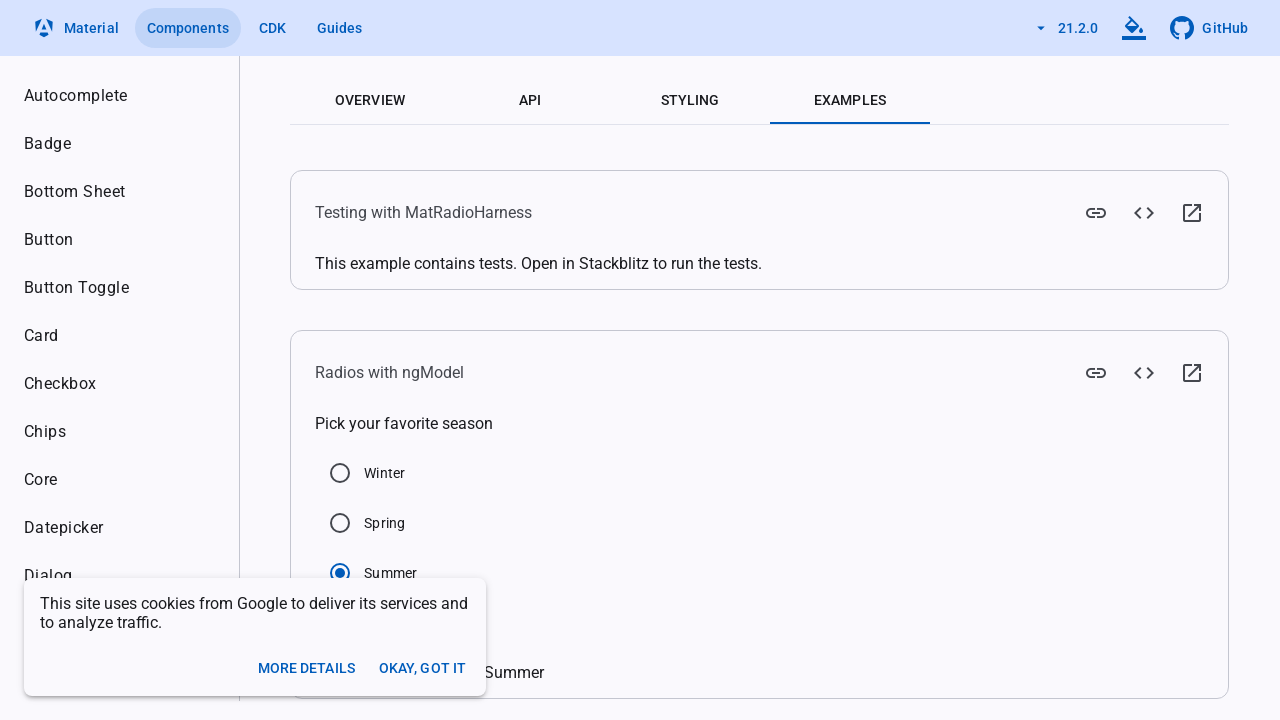

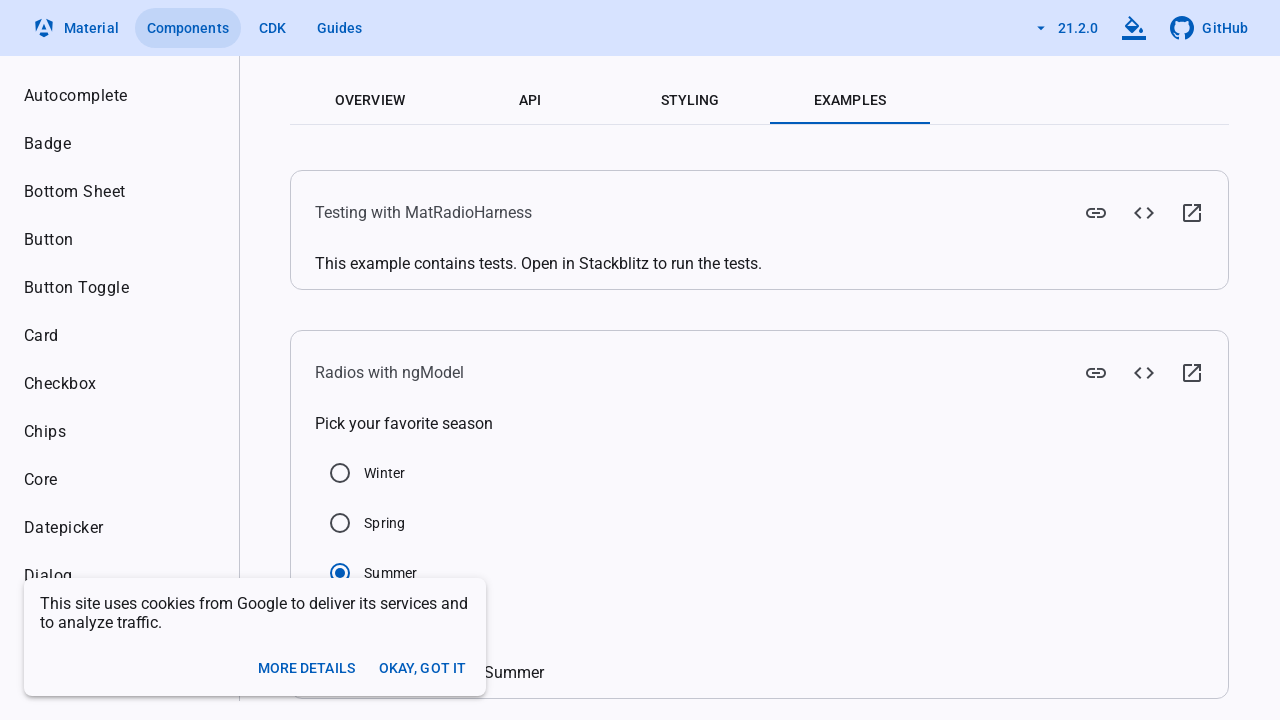